Tests JavaScript prompt dialog by clicking a button to trigger a prompt, entering text, and accepting it

Starting URL: http://the-internet.herokuapp.com/javascript_alerts

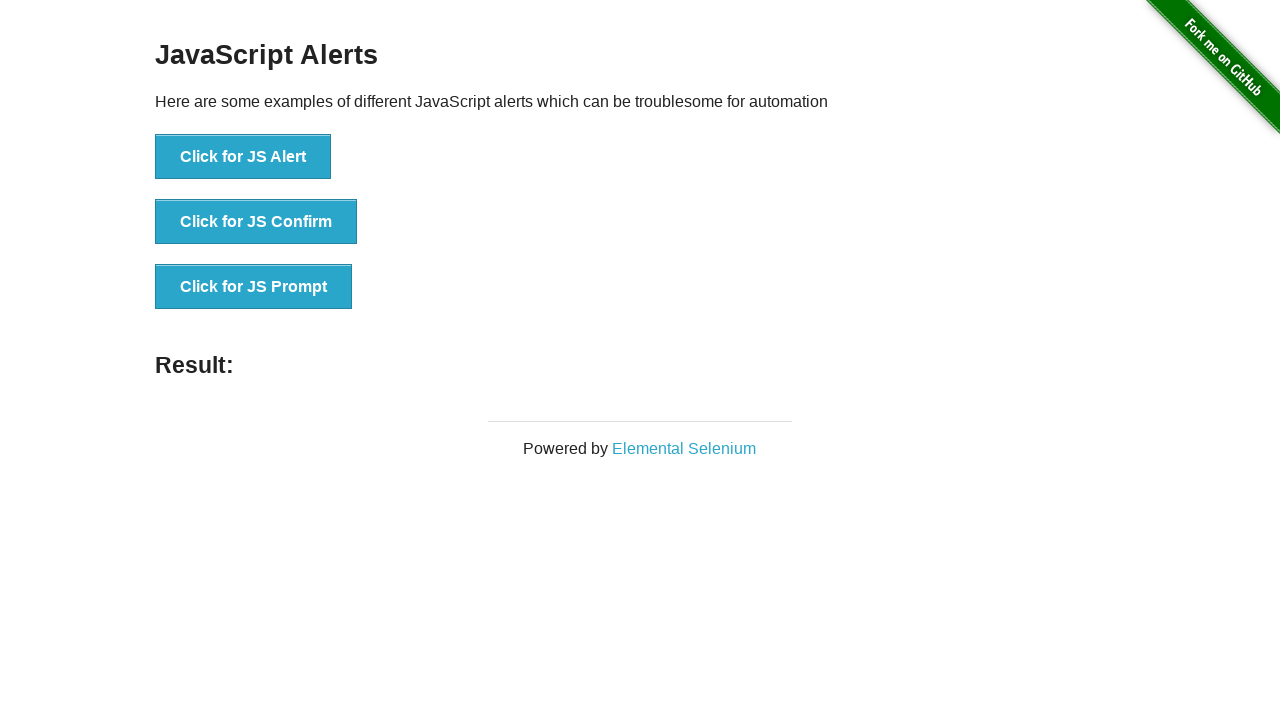

Set up dialog handler to accept prompt with text 'Everything is OK!'
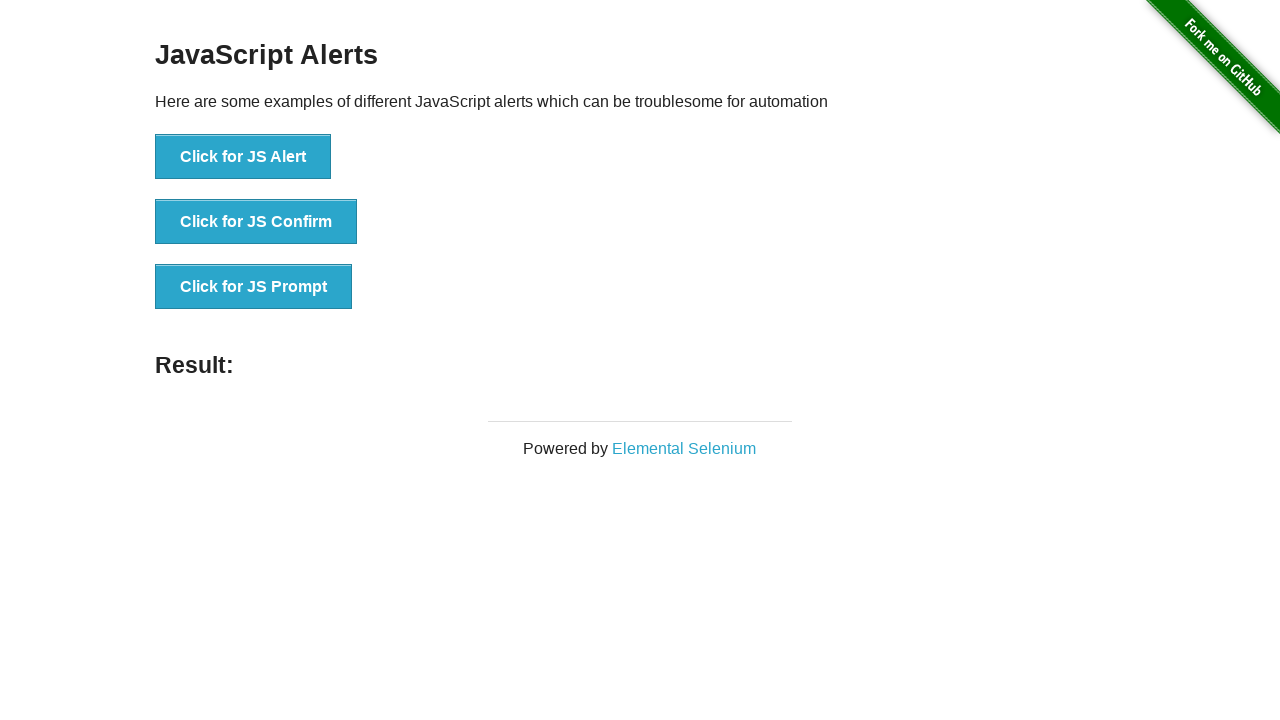

Clicked button to trigger JavaScript prompt dialog at (254, 287) on xpath=//button[. = 'Click for JS Prompt']
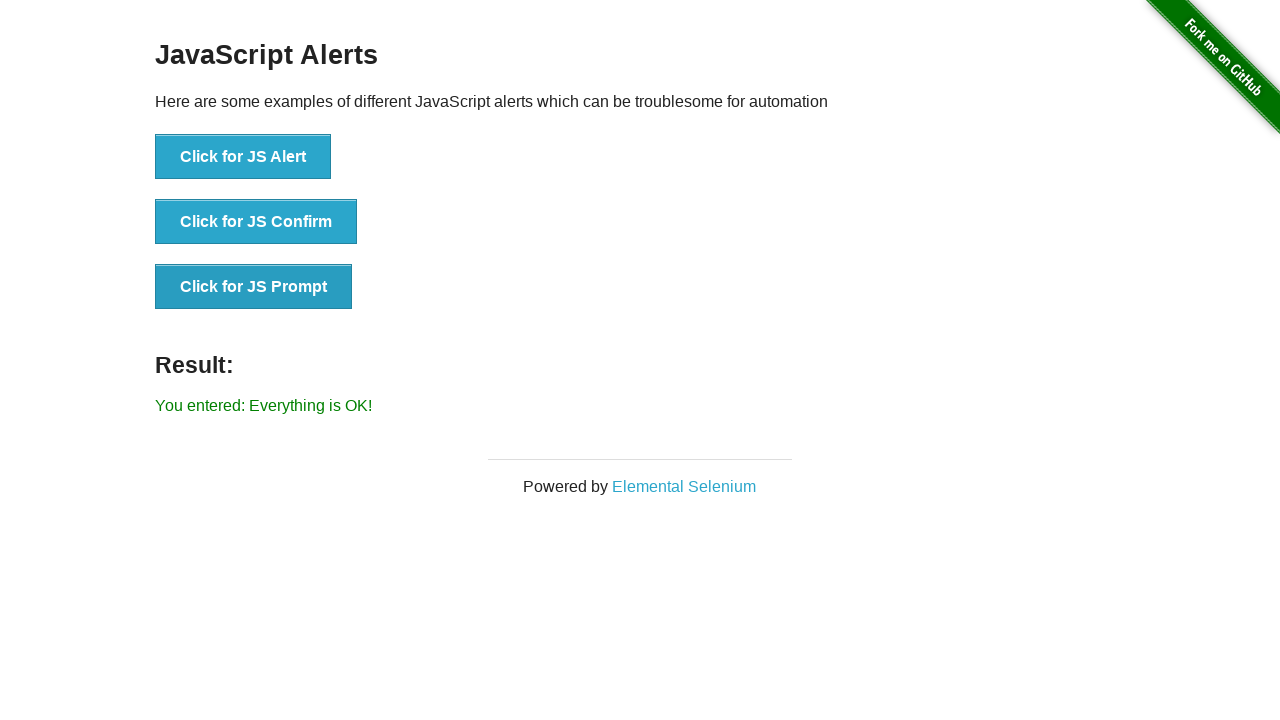

Prompt result displayed on page
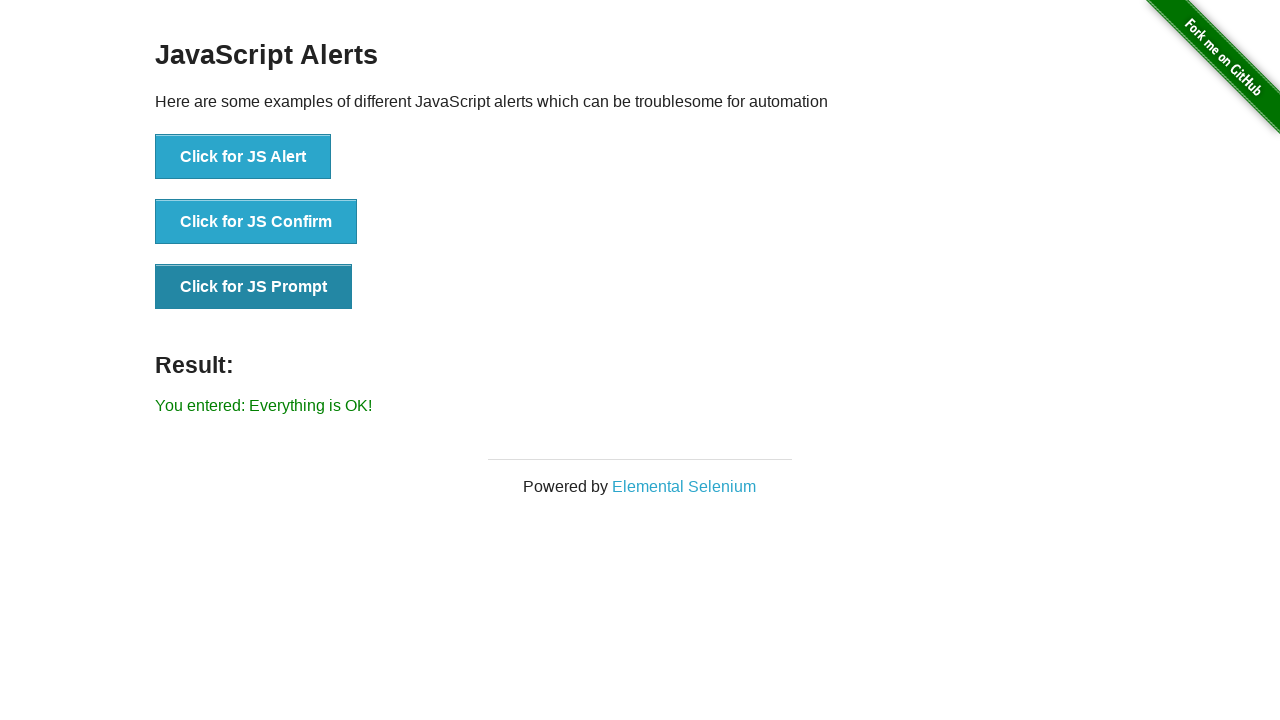

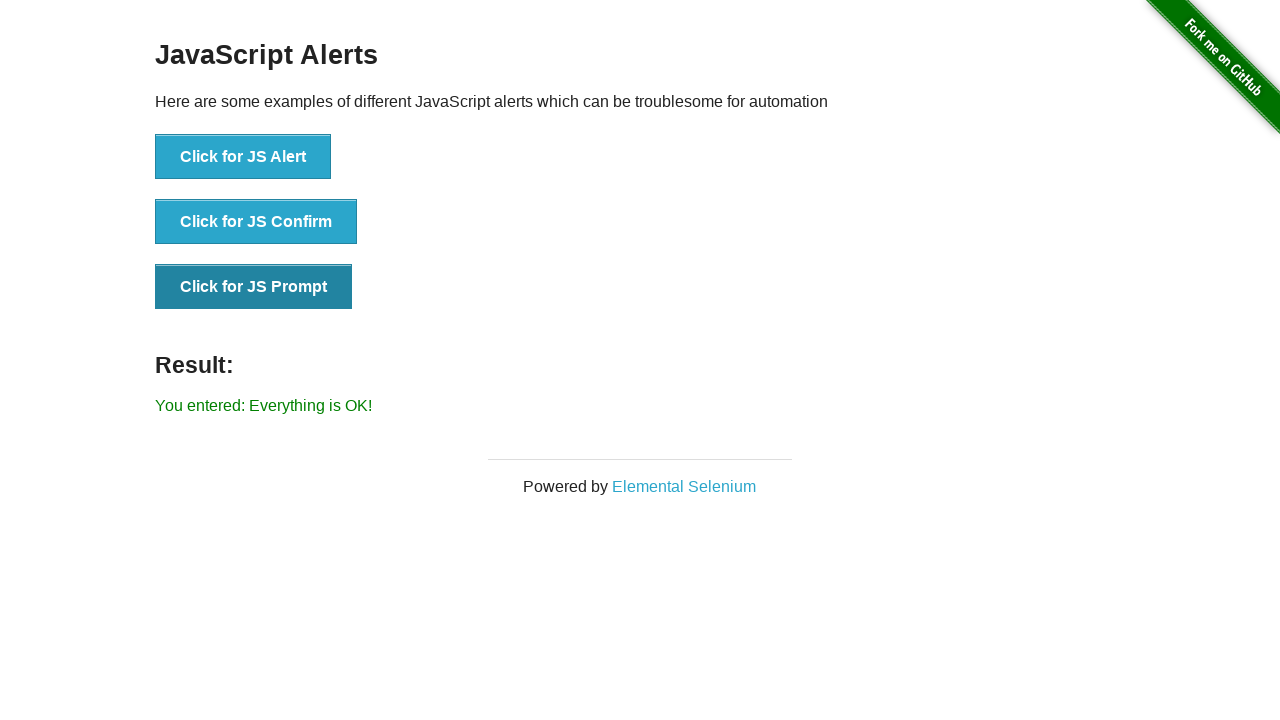